Tests checkbox functionality by navigating to a checkboxes page, clicking on checkboxes that are not selected to ensure both become checked, and verifying their selected state.

Starting URL: https://the-internet.herokuapp.com/checkboxes

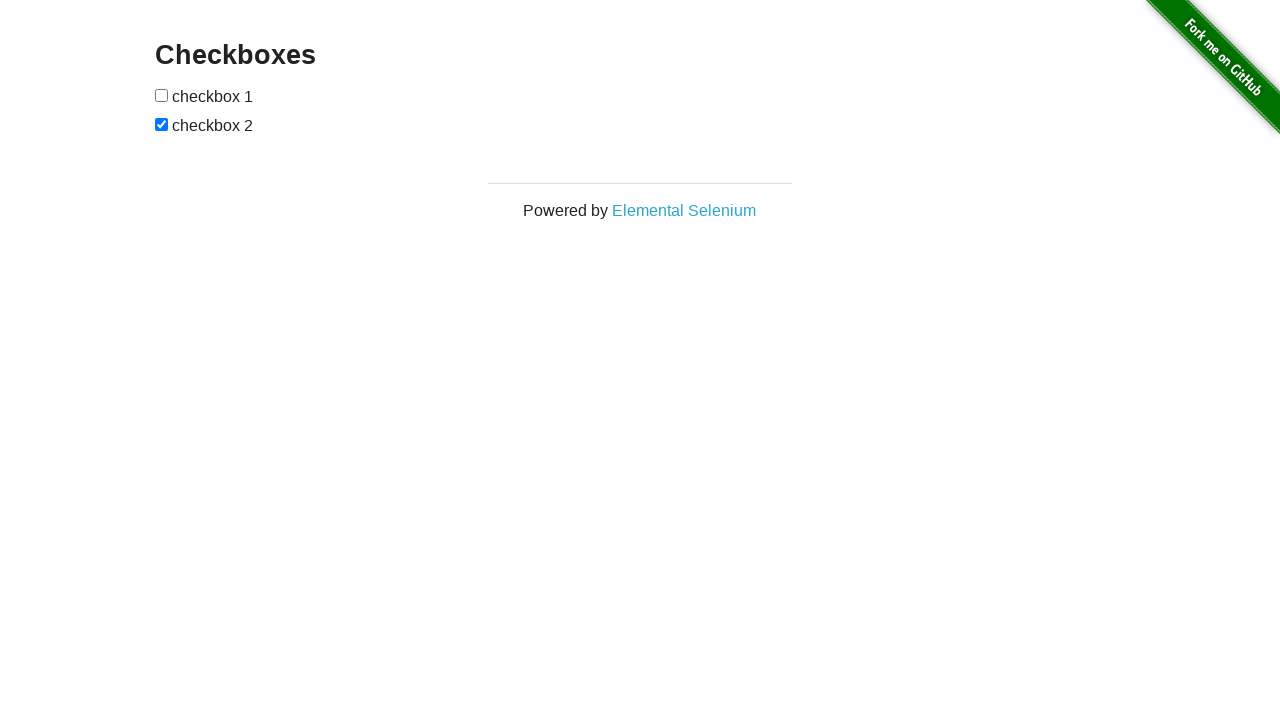

Located first checkbox element
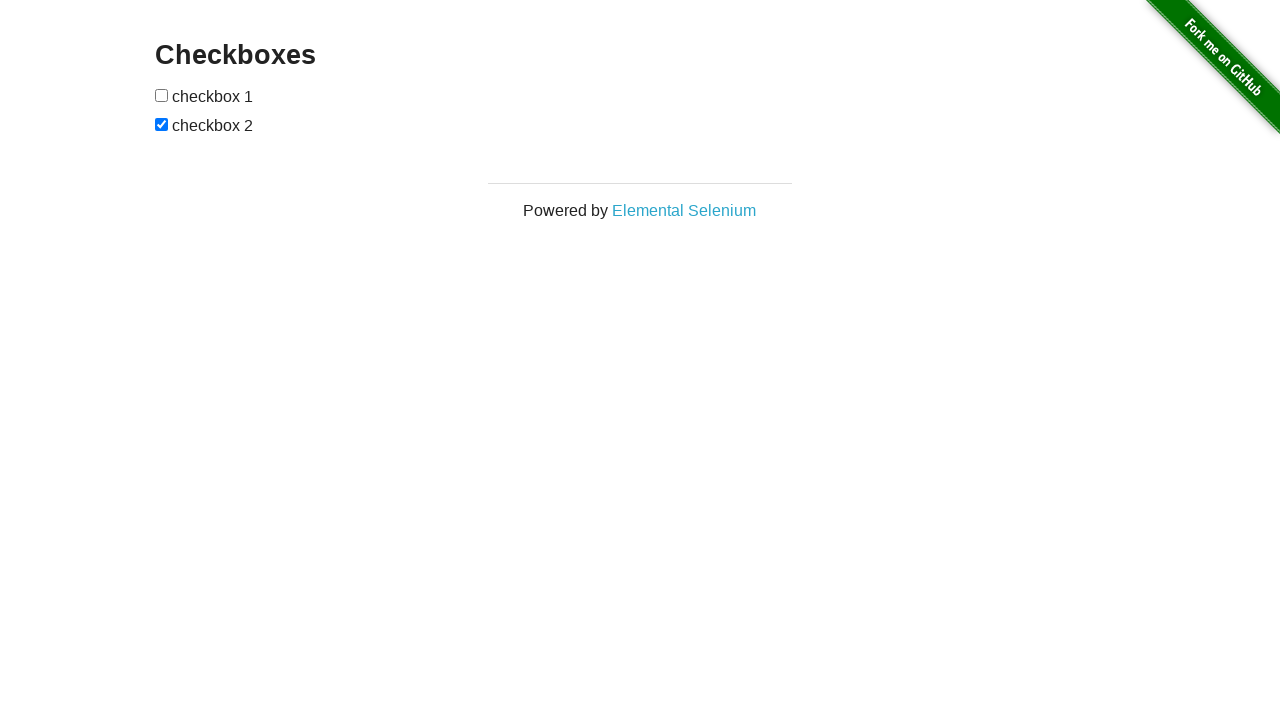

Located second checkbox element
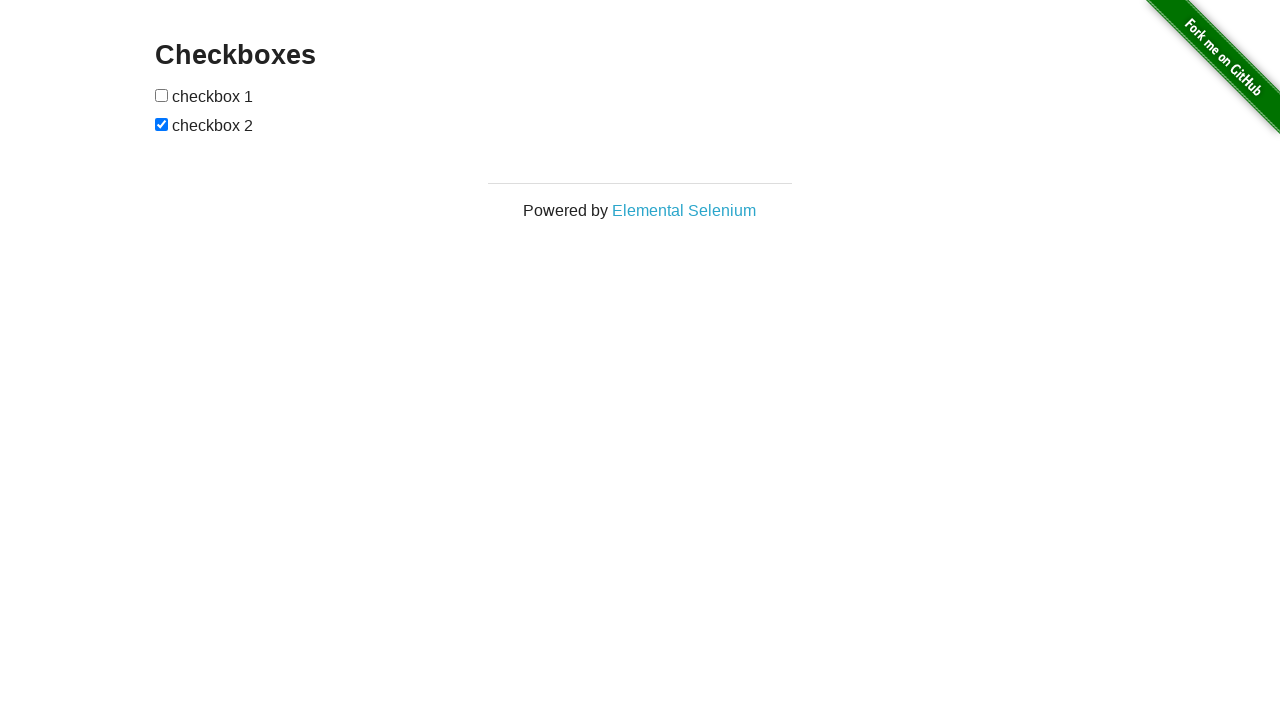

Clicked first checkbox to select it at (162, 95) on (//input[@type='checkbox'])[1]
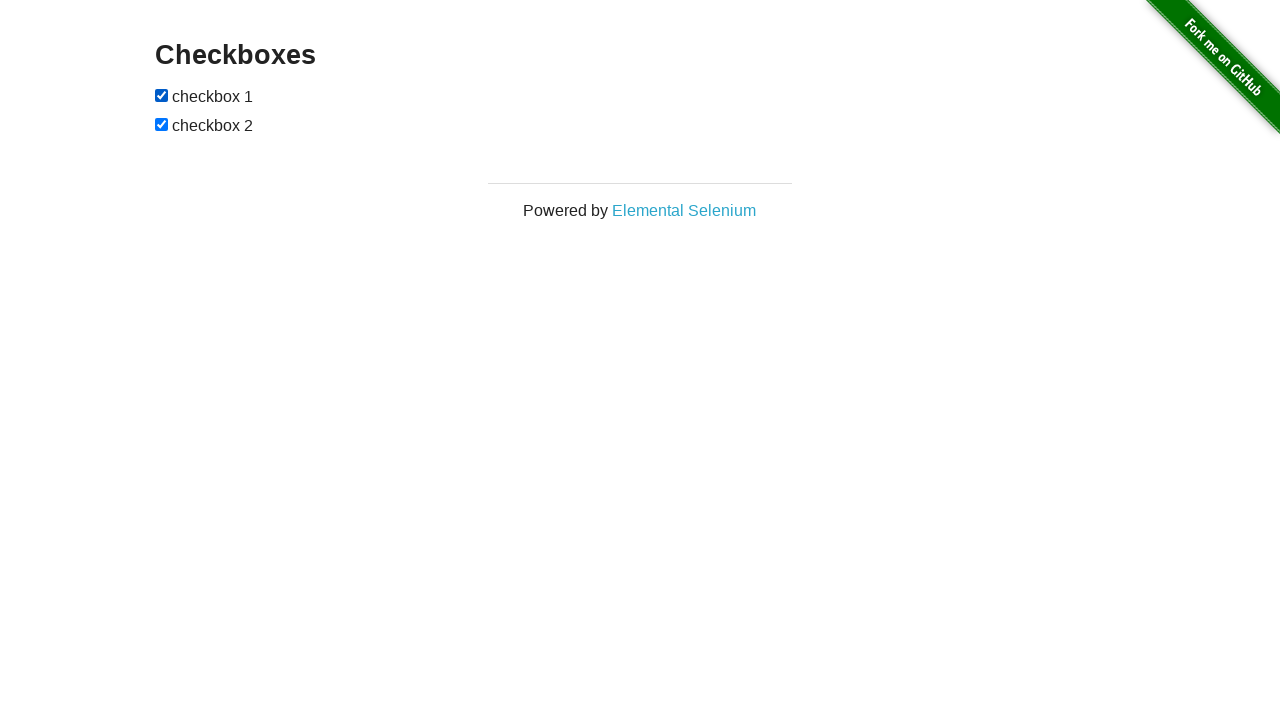

Second checkbox was already selected
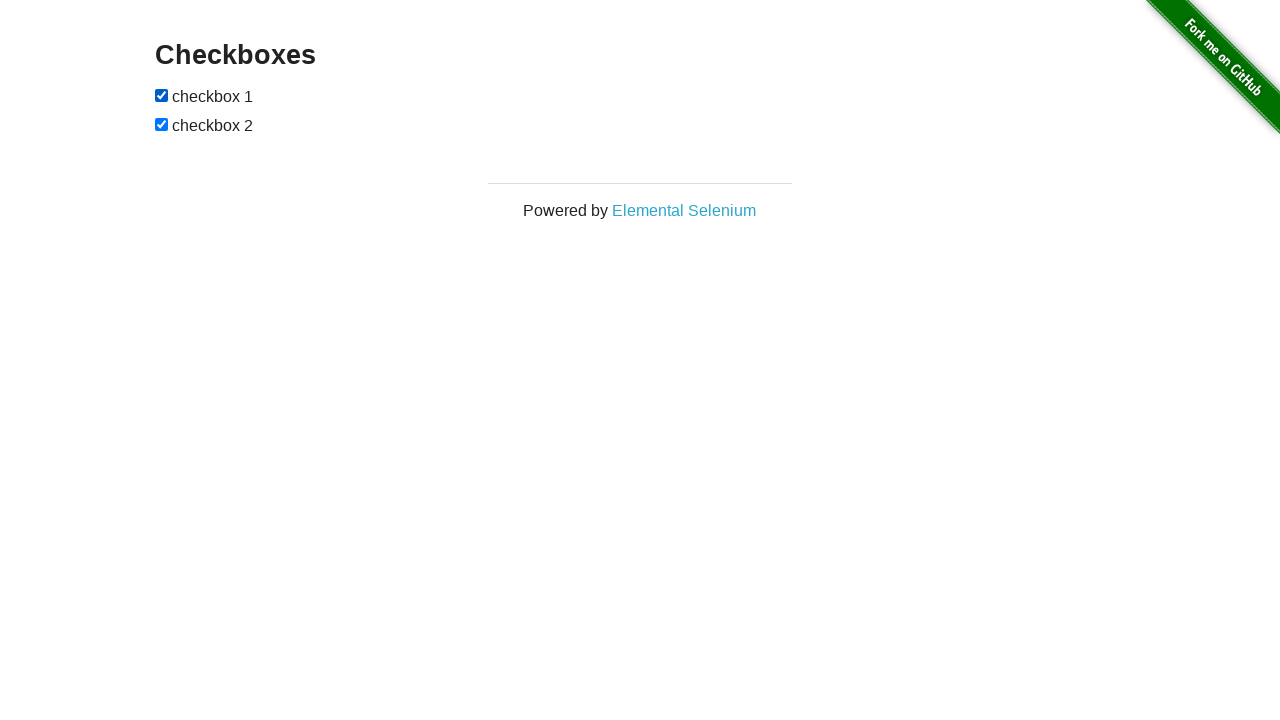

Verified first checkbox is selected
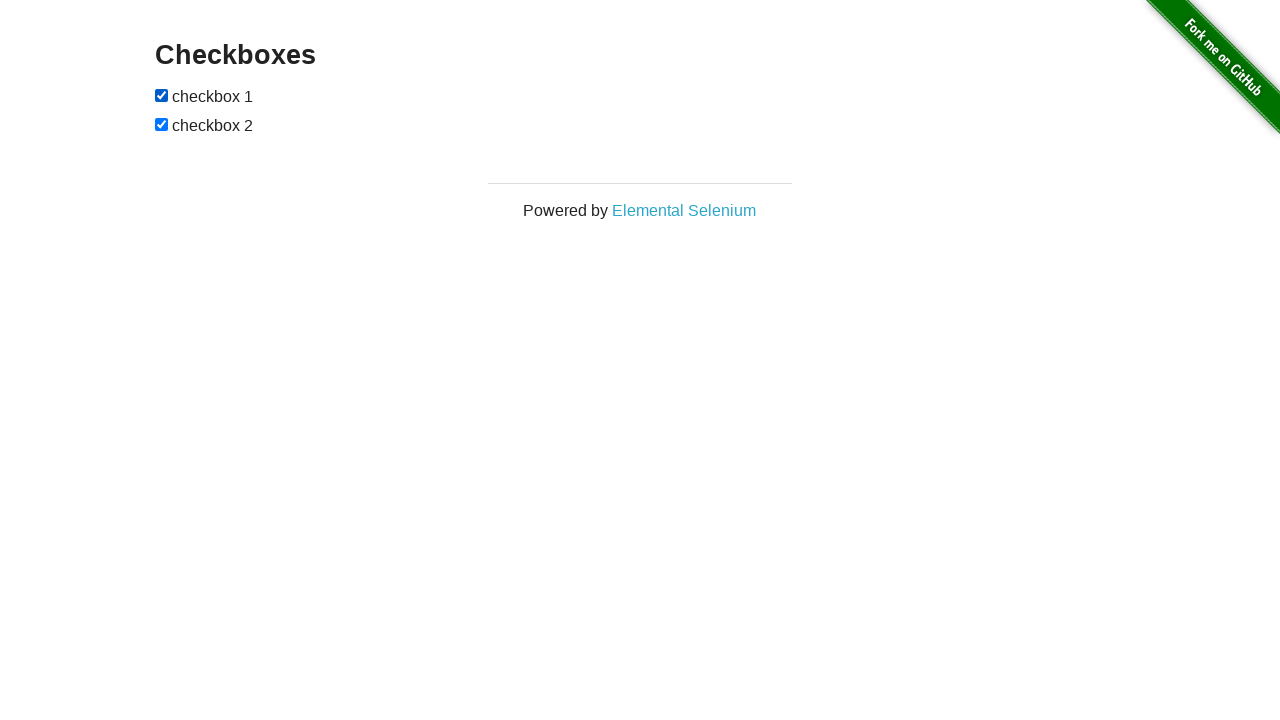

Verified second checkbox is selected
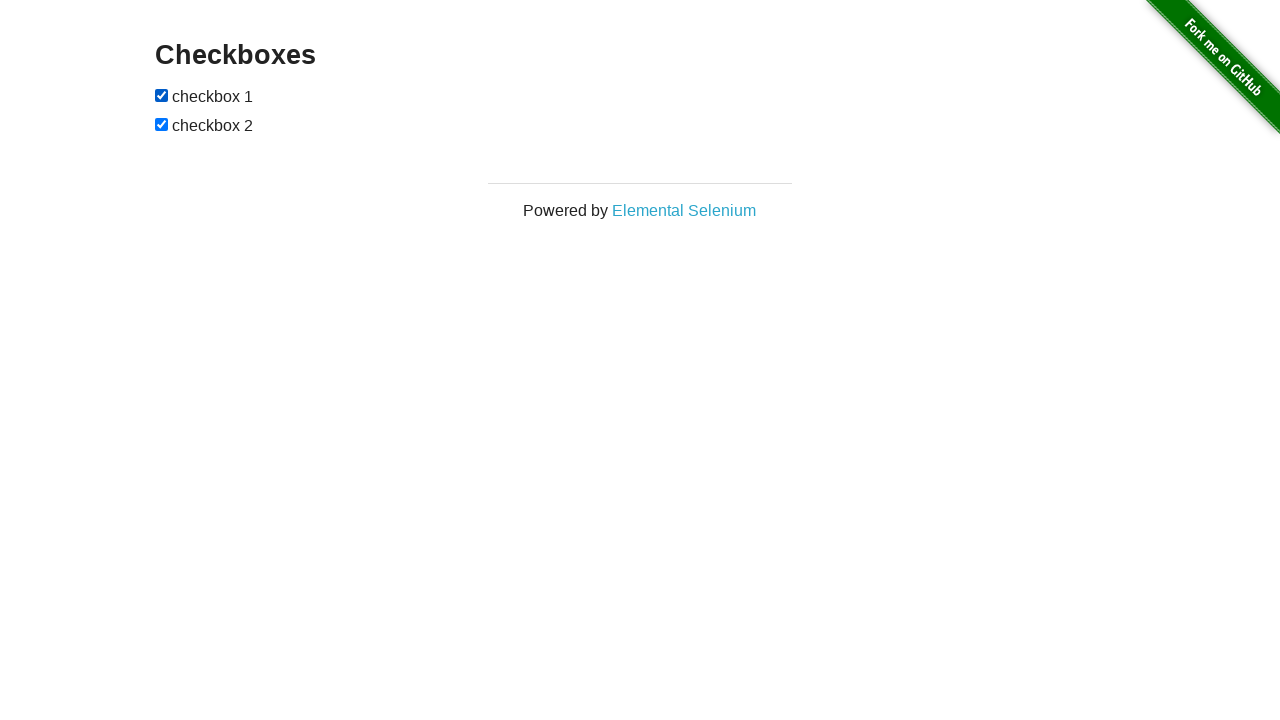

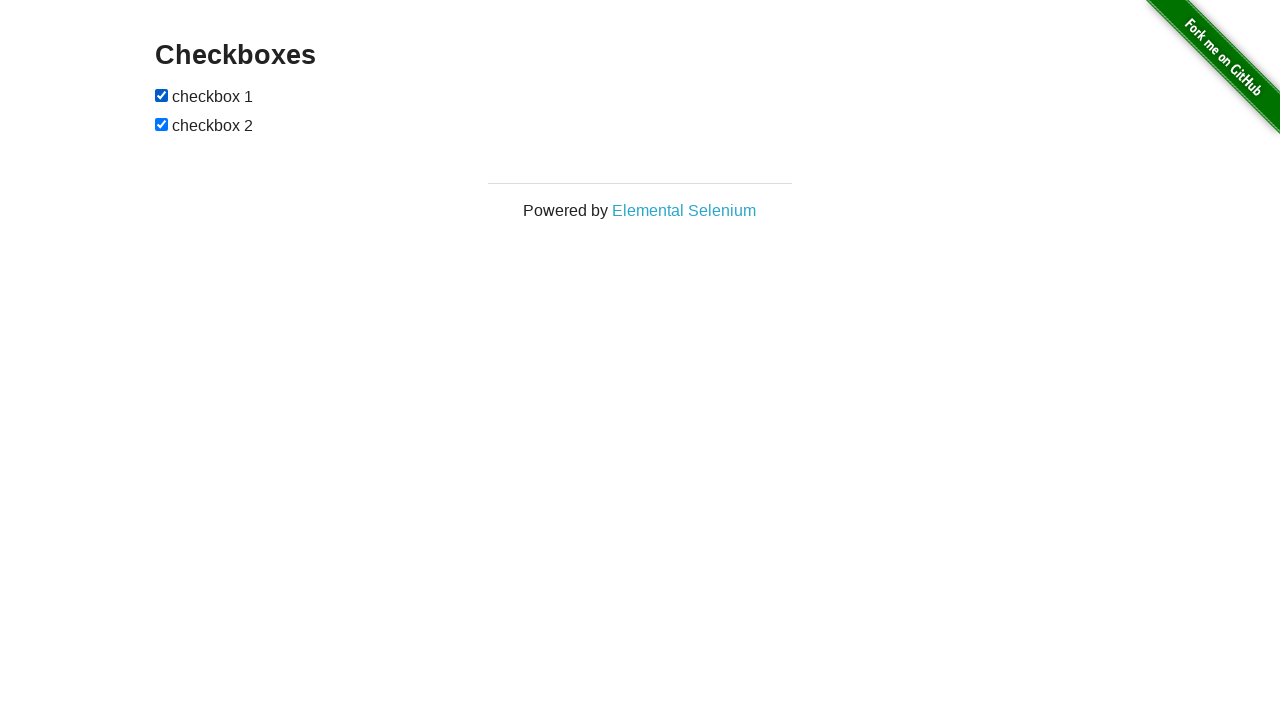